Fills out and submits a comprehensive student registration form with personal details, date of birth, subjects, hobbies, and address information

Starting URL: https://demoqa.com/automation-practice-form

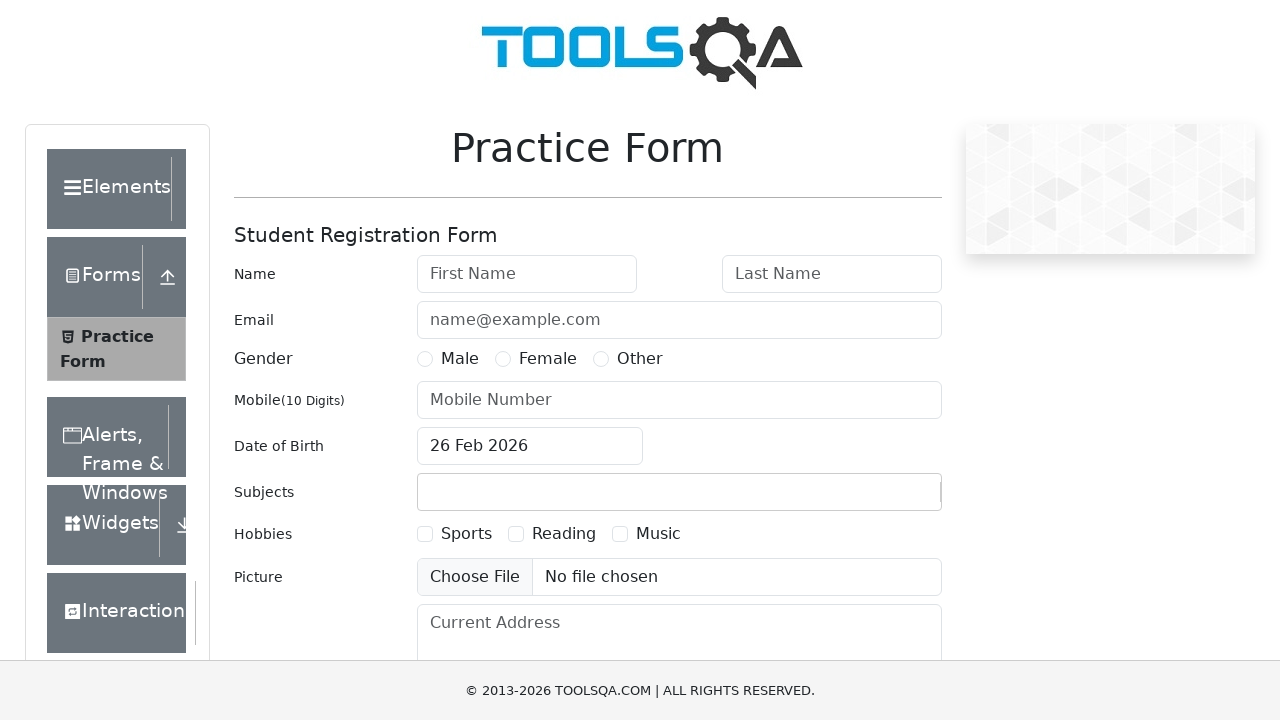

Filled first name field with 'Valeria' on #firstName
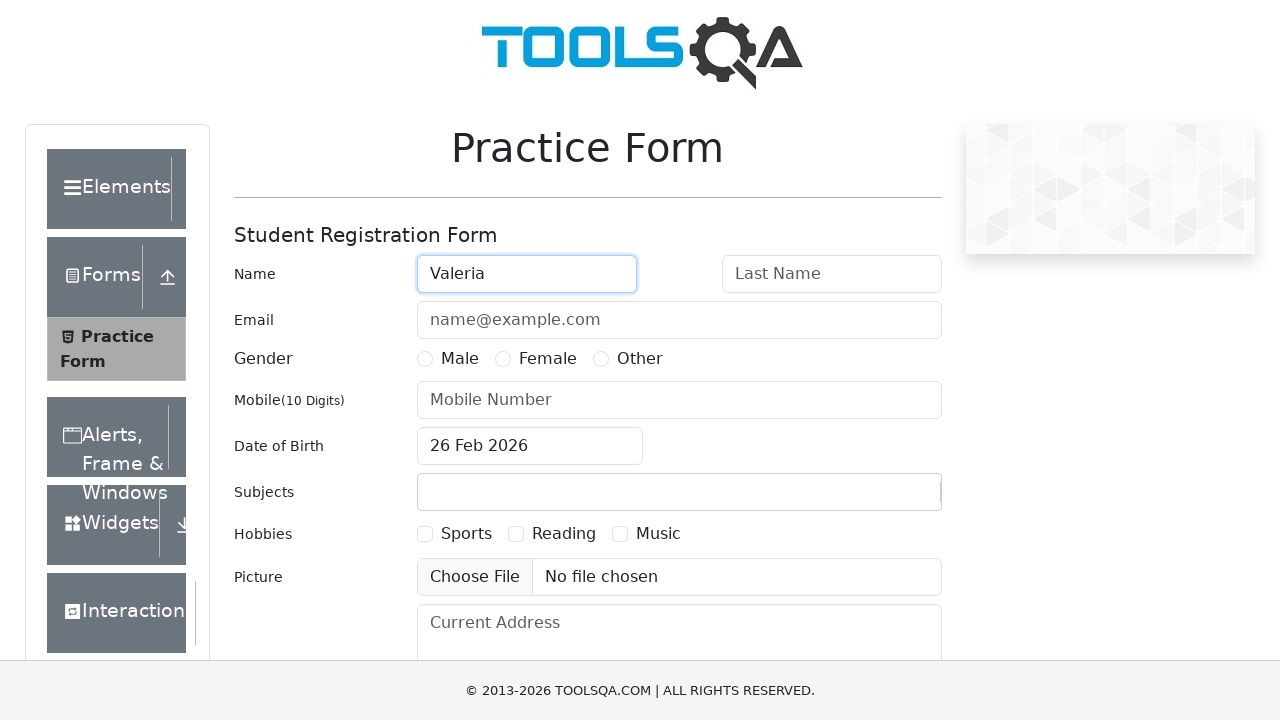

Filled last name field with 'Kondrateva' on #lastName
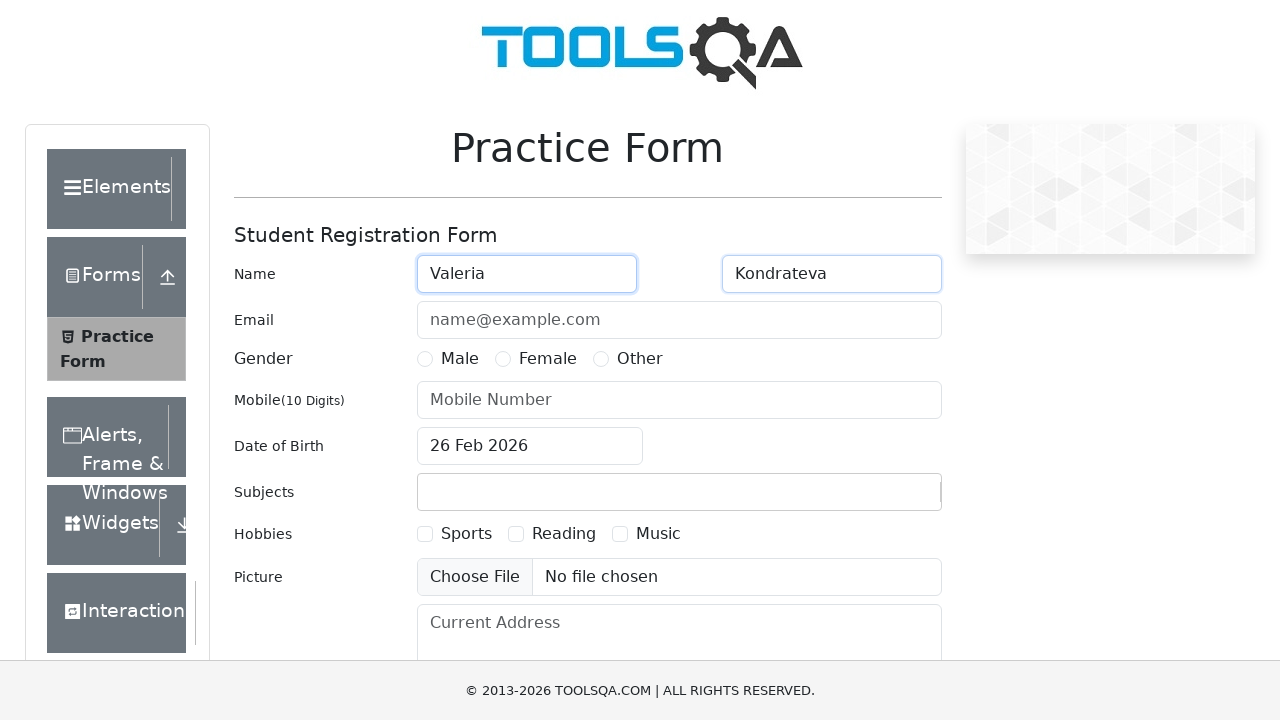

Filled email field with 'test@gmail.com' on #userEmail
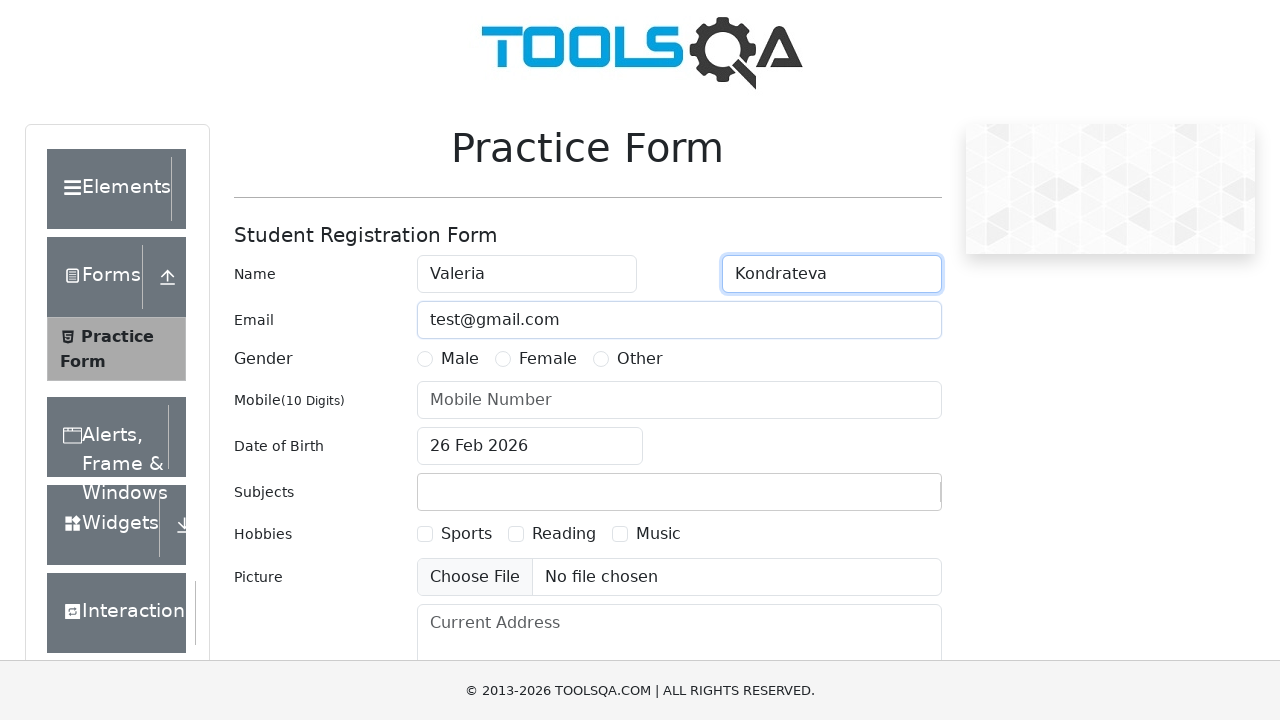

Selected gender option at (548, 359) on label[for='gender-radio-2']
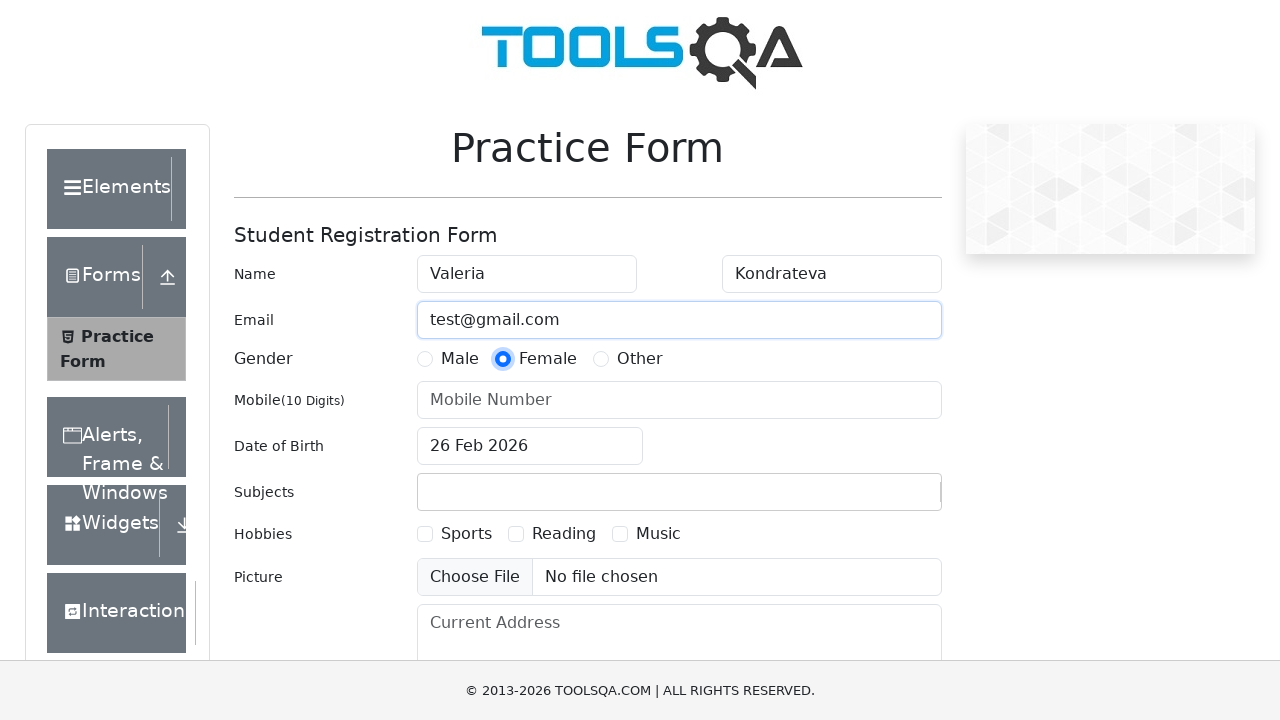

Filled mobile number field with '1234567890' on #userNumber
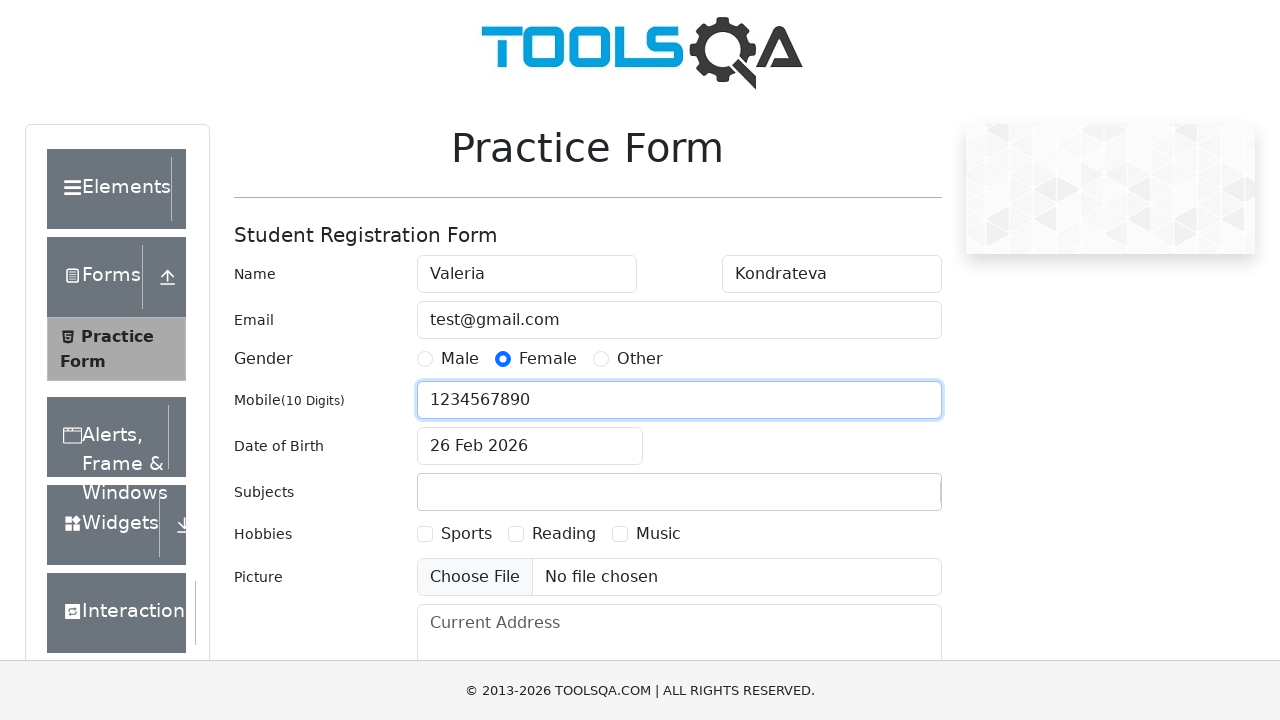

Scrolled to bottom of page
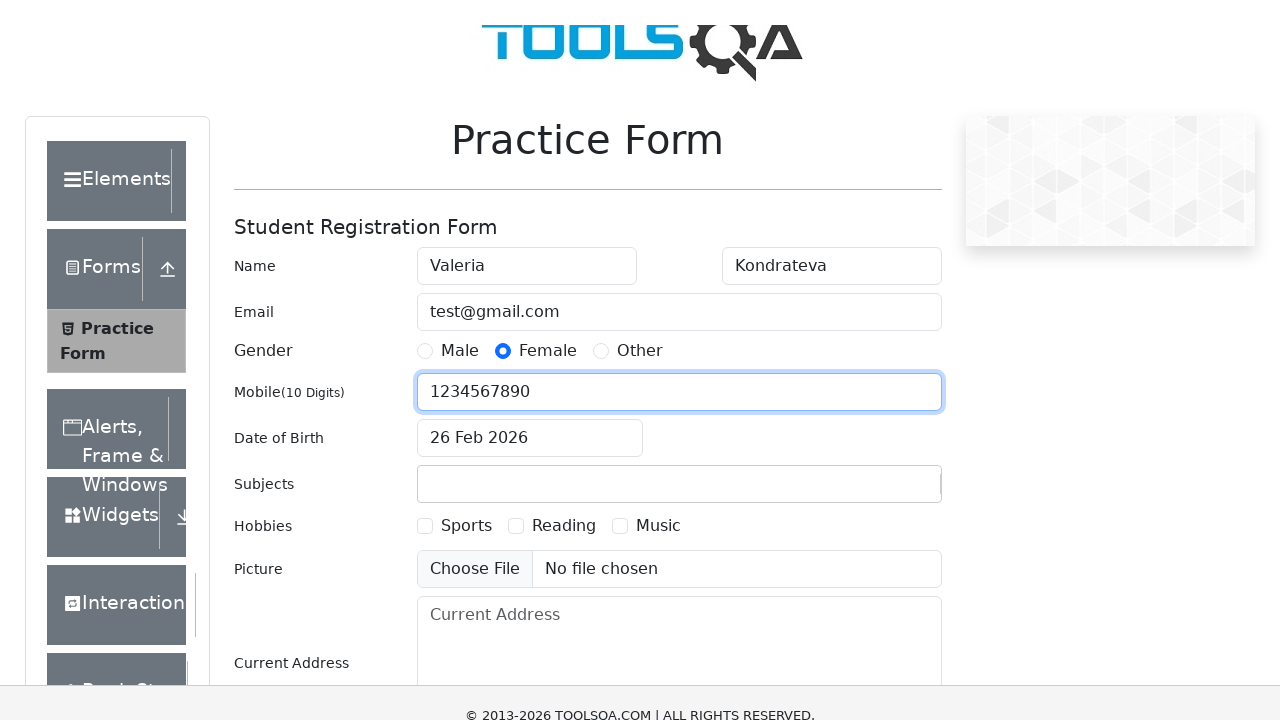

Opened date of birth picker at (530, 118) on #dateOfBirthInput
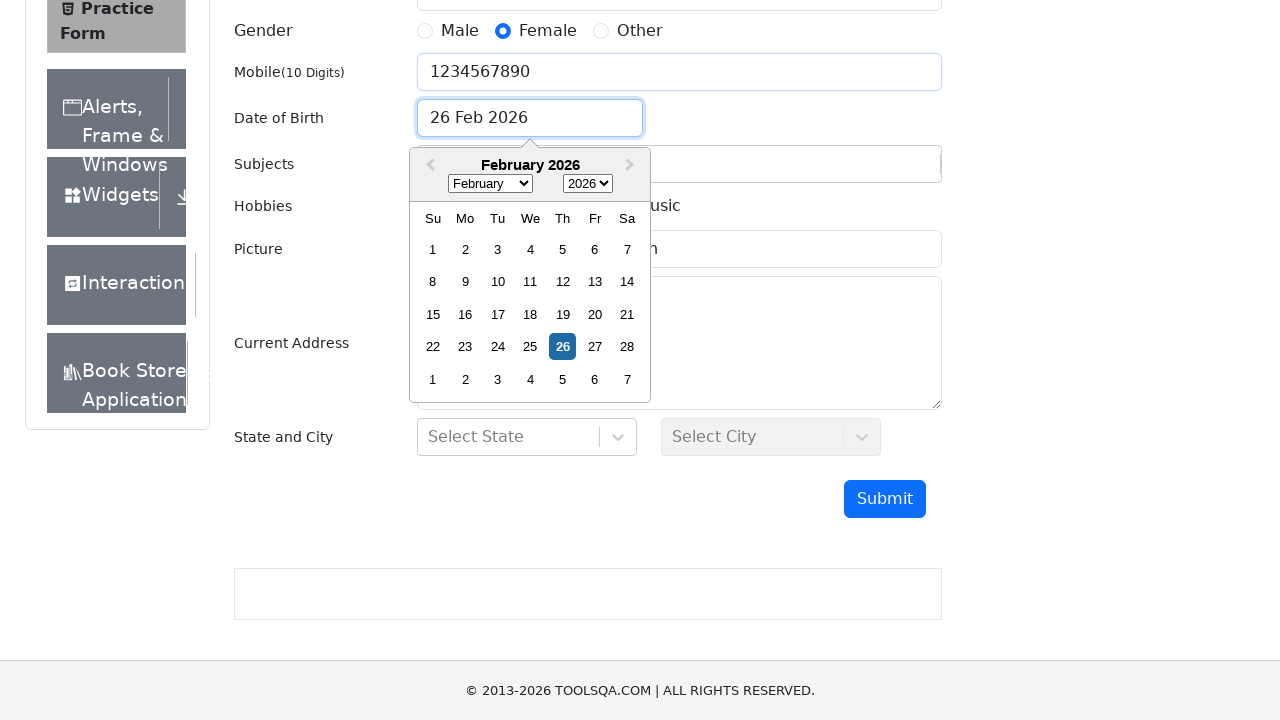

Selected month October from date picker on .react-datepicker__month-select
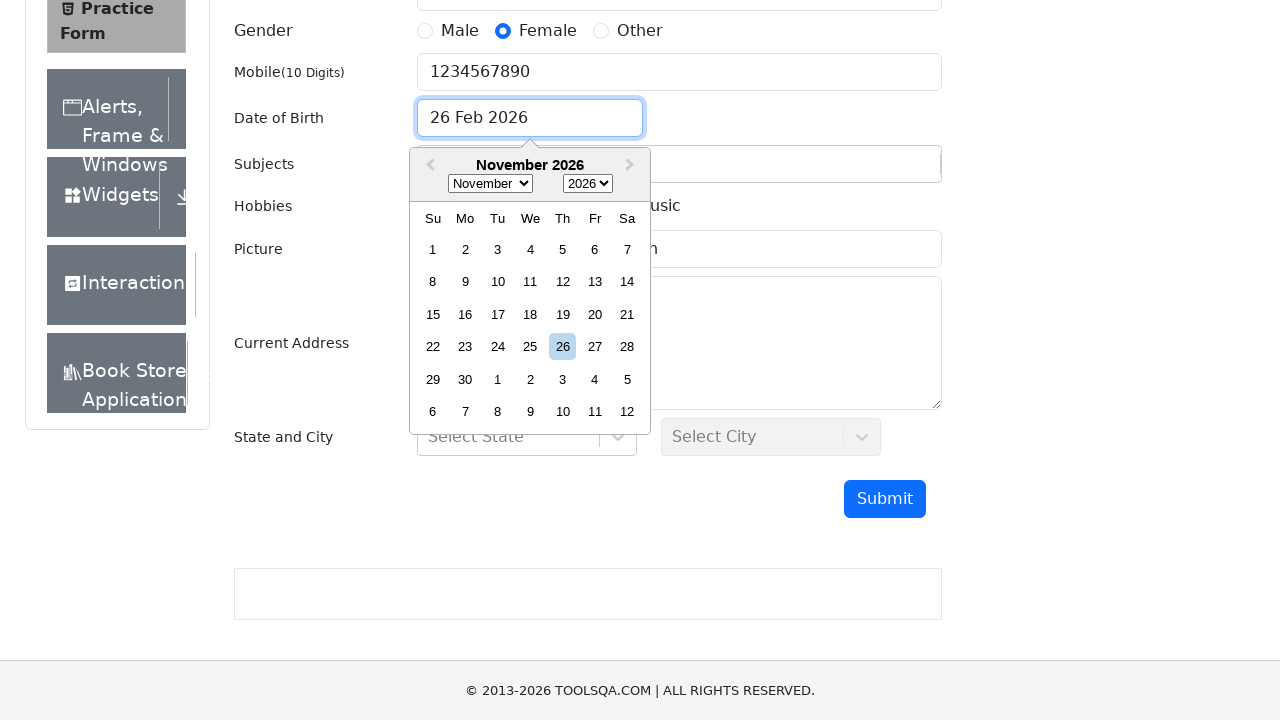

Selected year 1996 from date picker on .react-datepicker__year-select
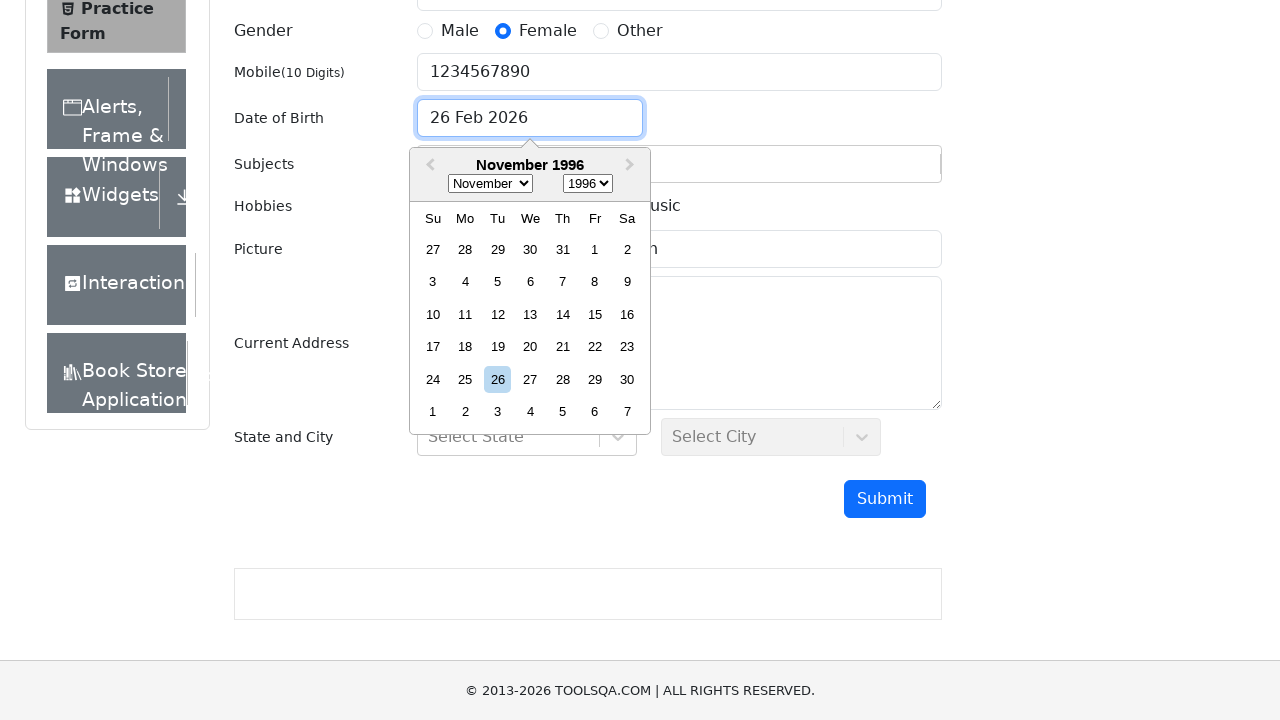

Selected day 9 from date picker at (627, 282) on .react-datepicker__day.react-datepicker__day--009
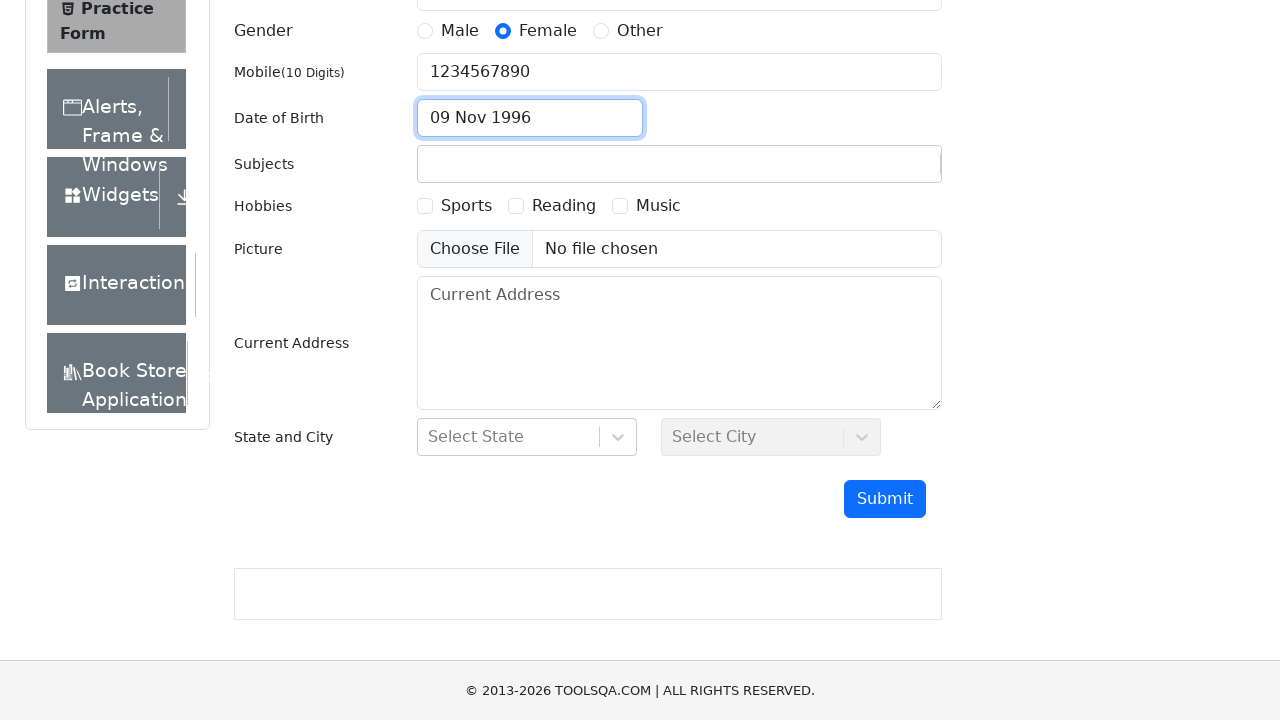

Clicked on subjects input field at (430, 164) on #subjectsInput
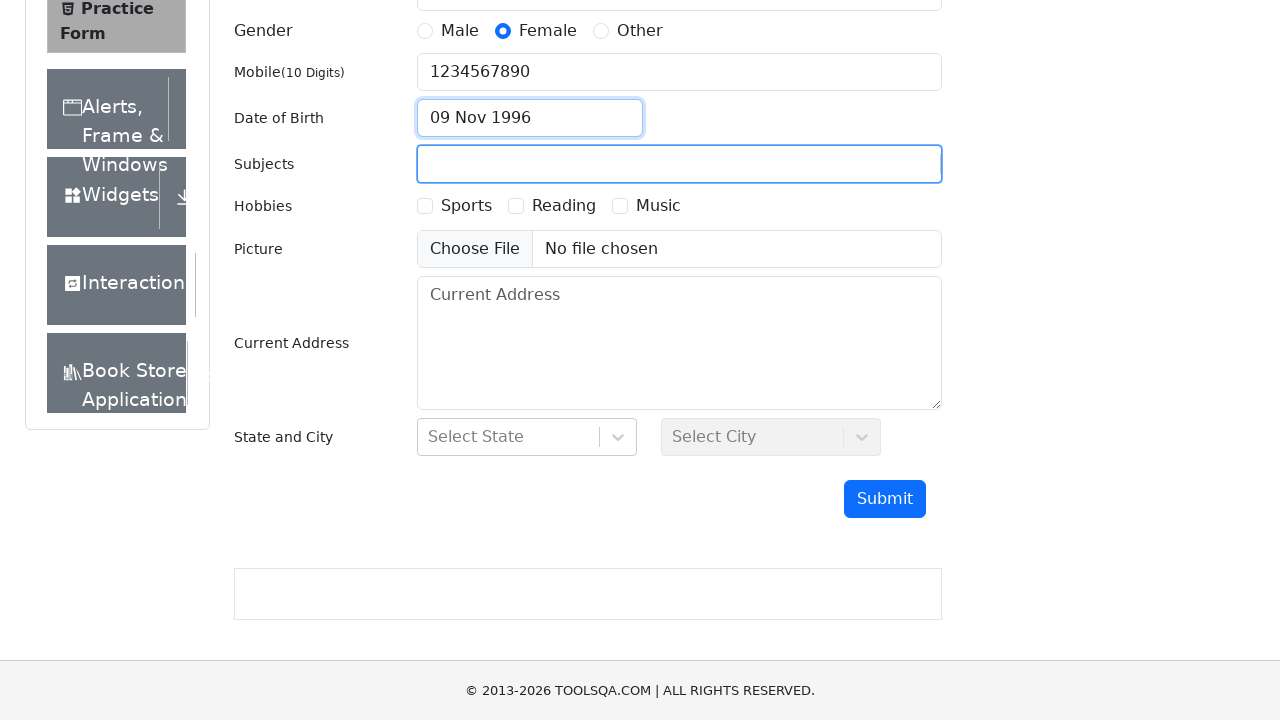

Filled subjects field with 'Maths' on #subjectsInput
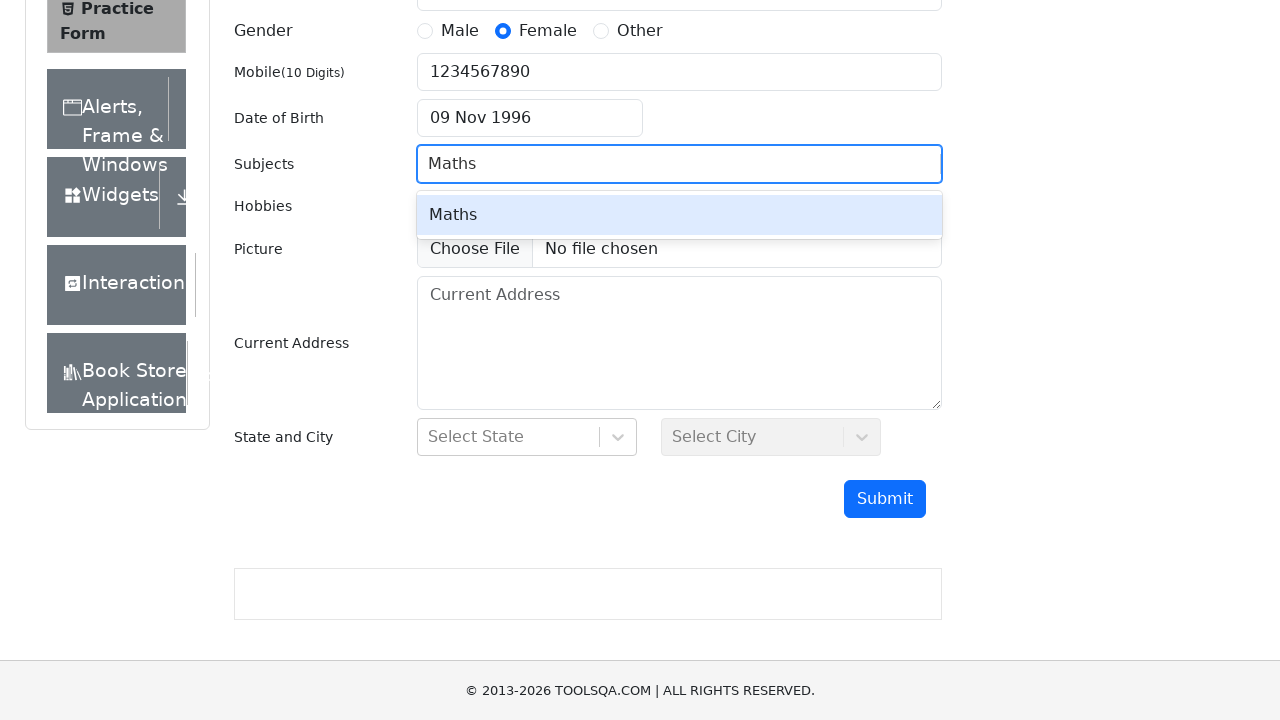

Pressed Enter to confirm subject selection on #subjectsInput
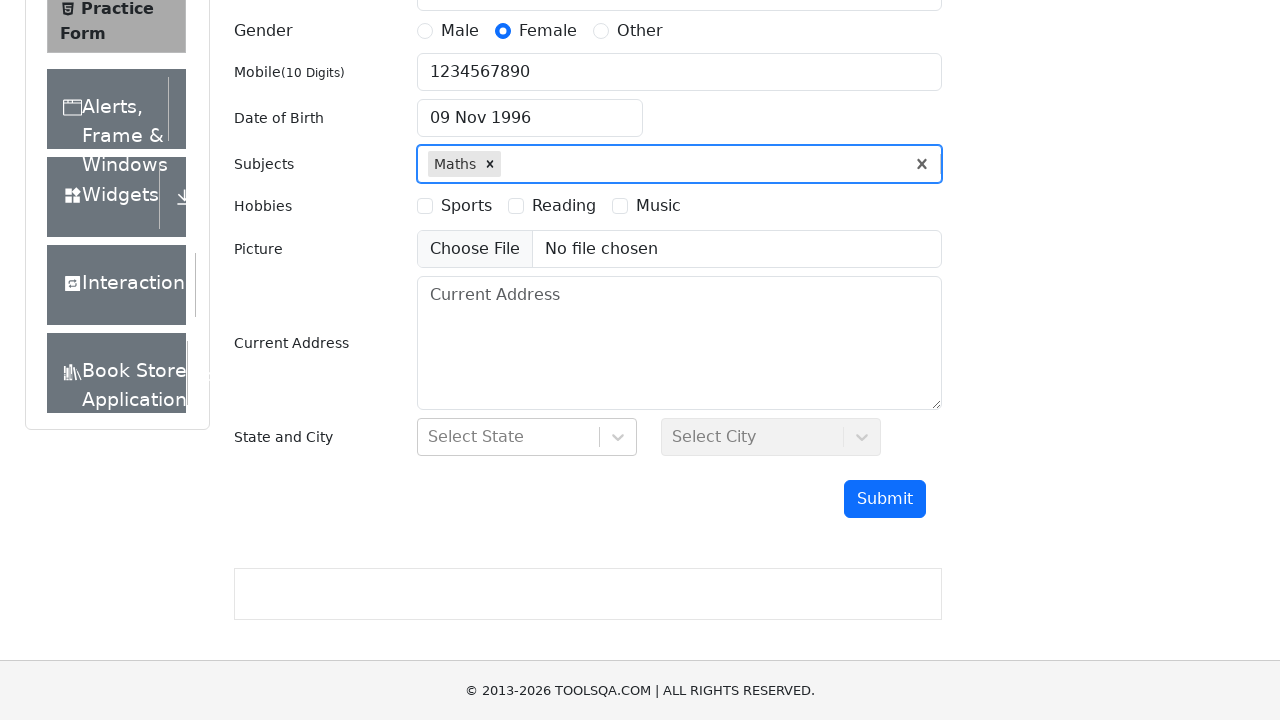

Selected hobbies checkbox at (466, 206) on label[for='hobbies-checkbox-1']
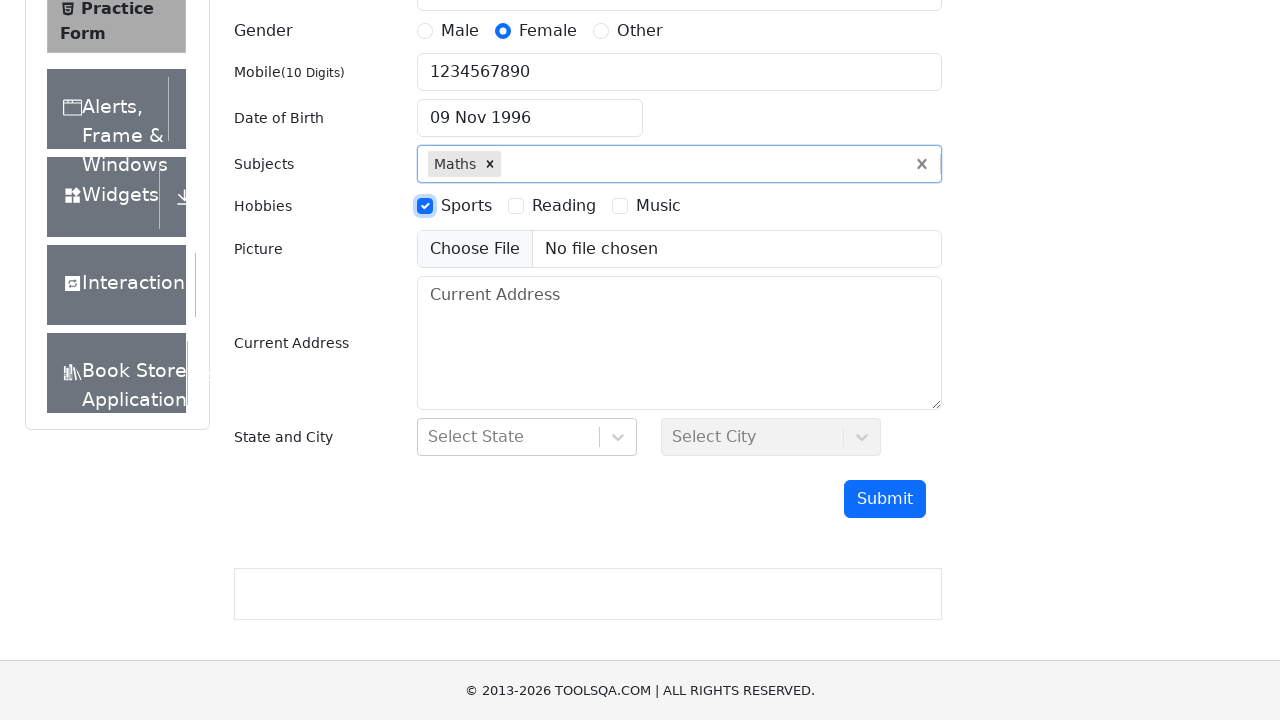

Filled current address field with 'Minskaya 10' on #currentAddress
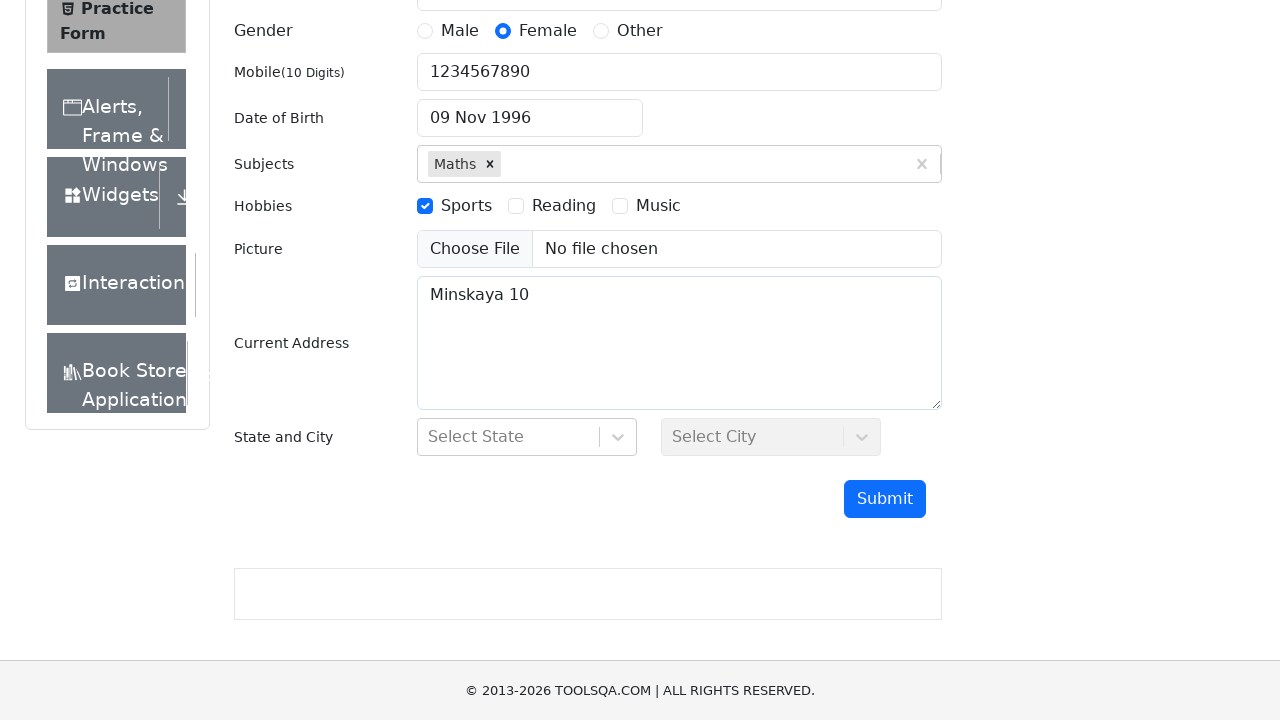

Clicked on state dropdown at (527, 437) on #state
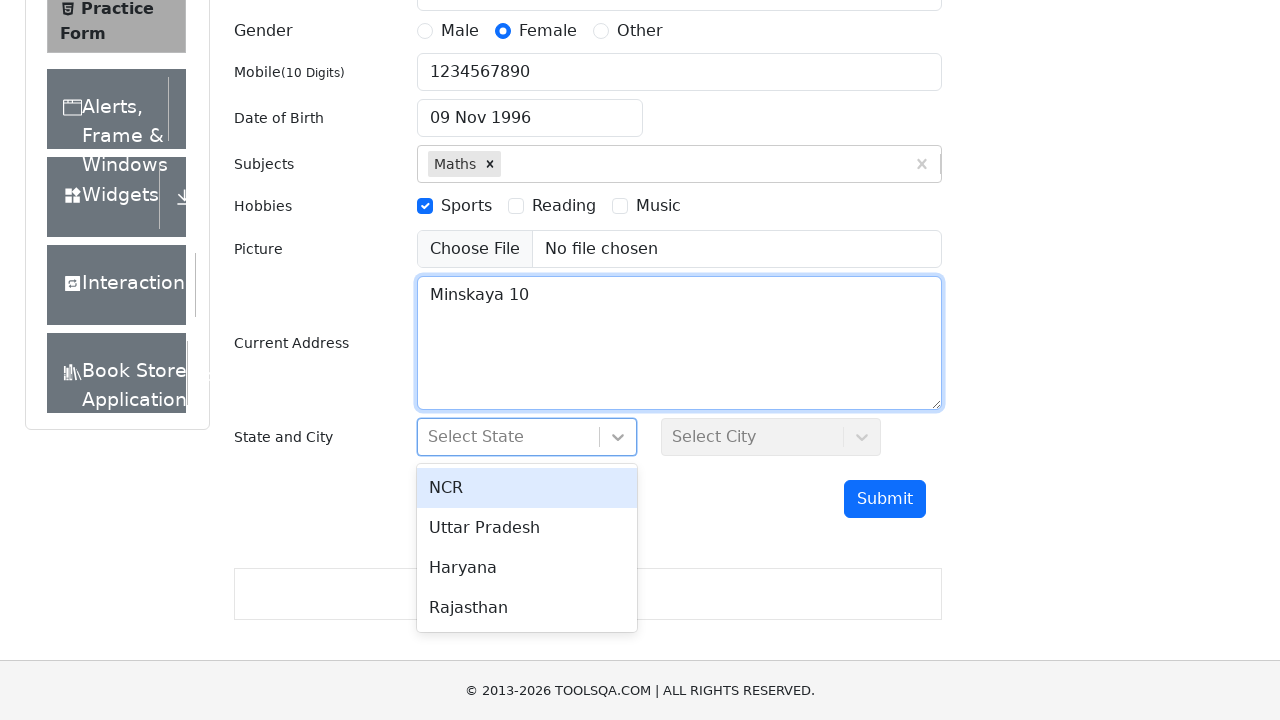

Filled state search field with 'NCR' on #react-select-3-input
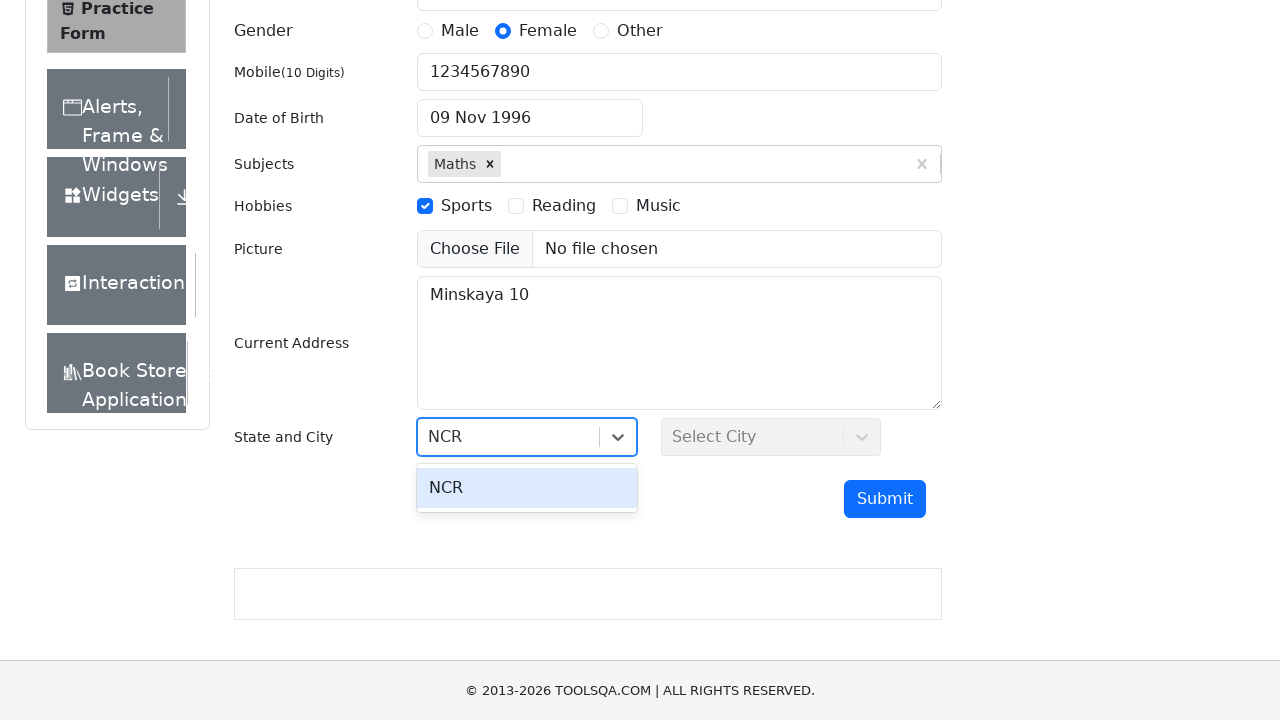

Pressed Enter to select NCR state on #react-select-3-input
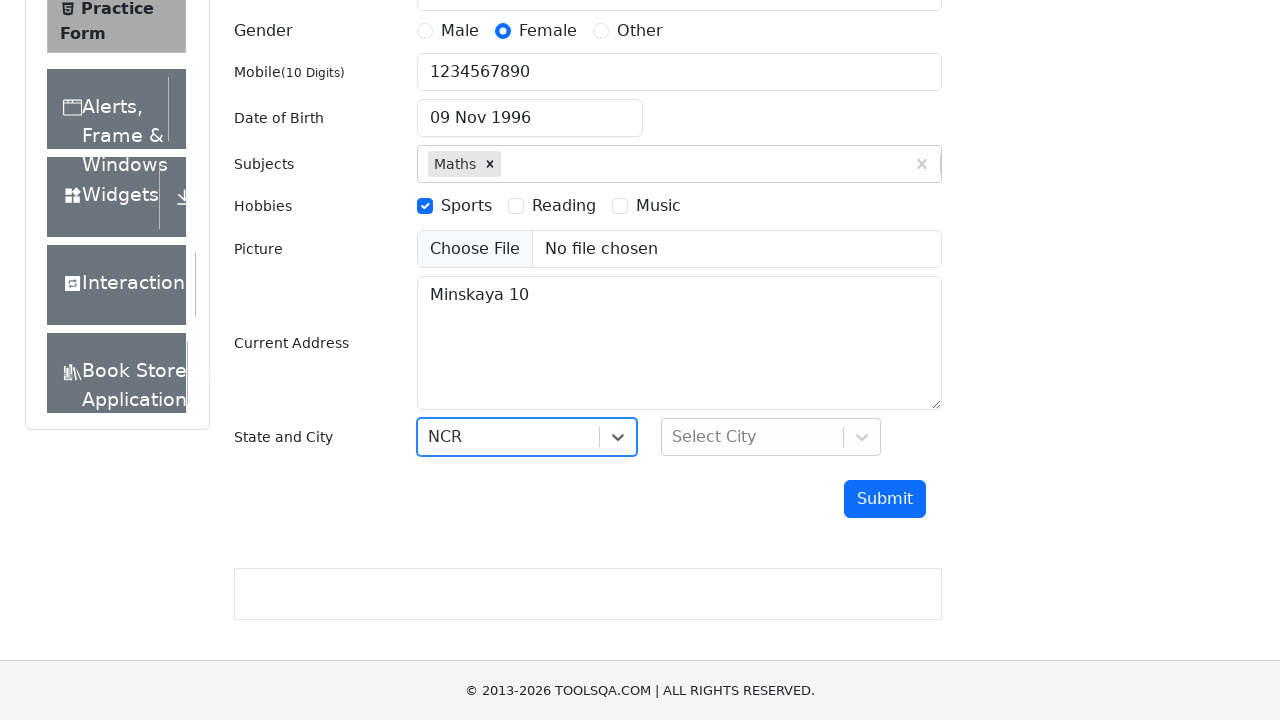

Clicked on city dropdown at (771, 437) on #city
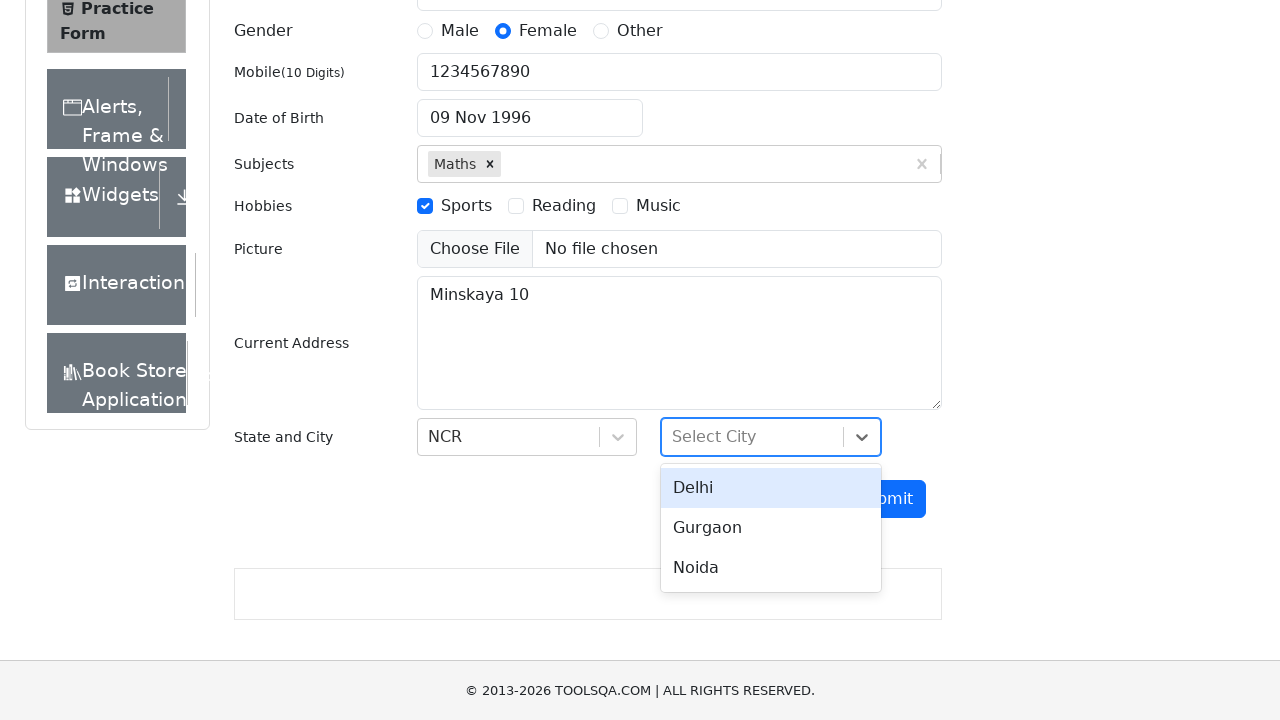

Filled city search field with 'Delhi' on #react-select-4-input
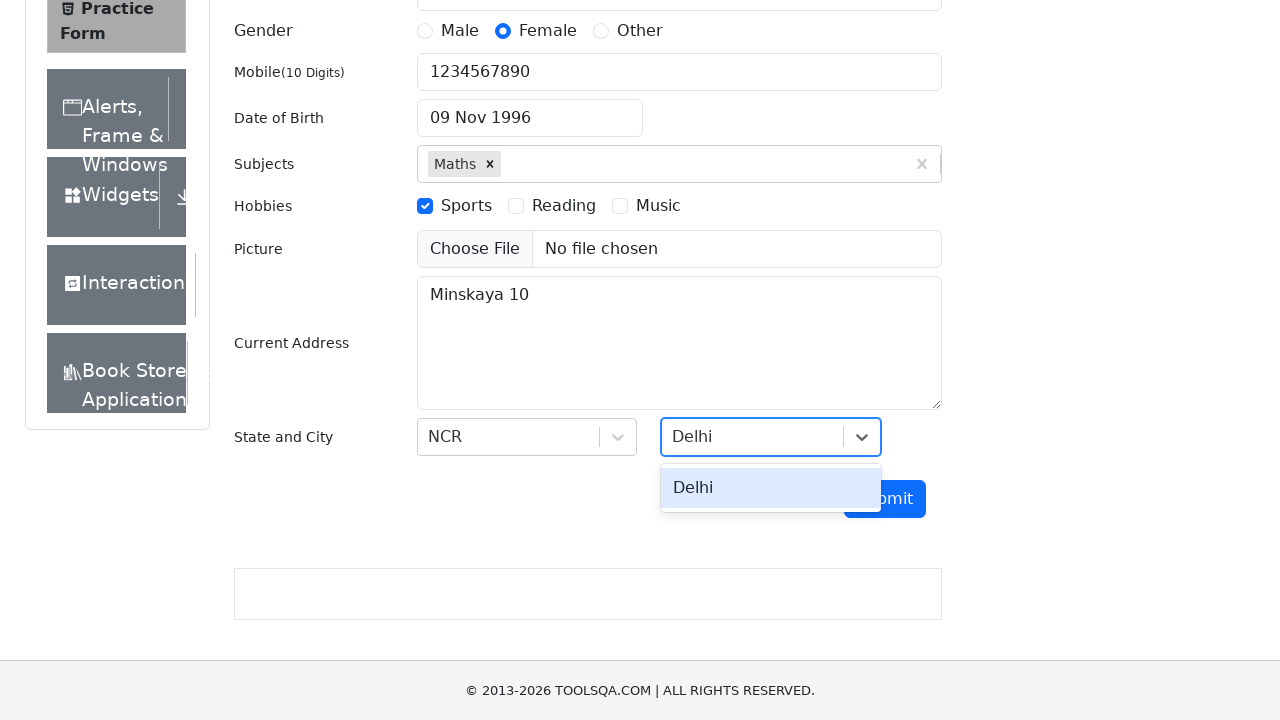

Pressed Enter to select Delhi city on #react-select-4-input
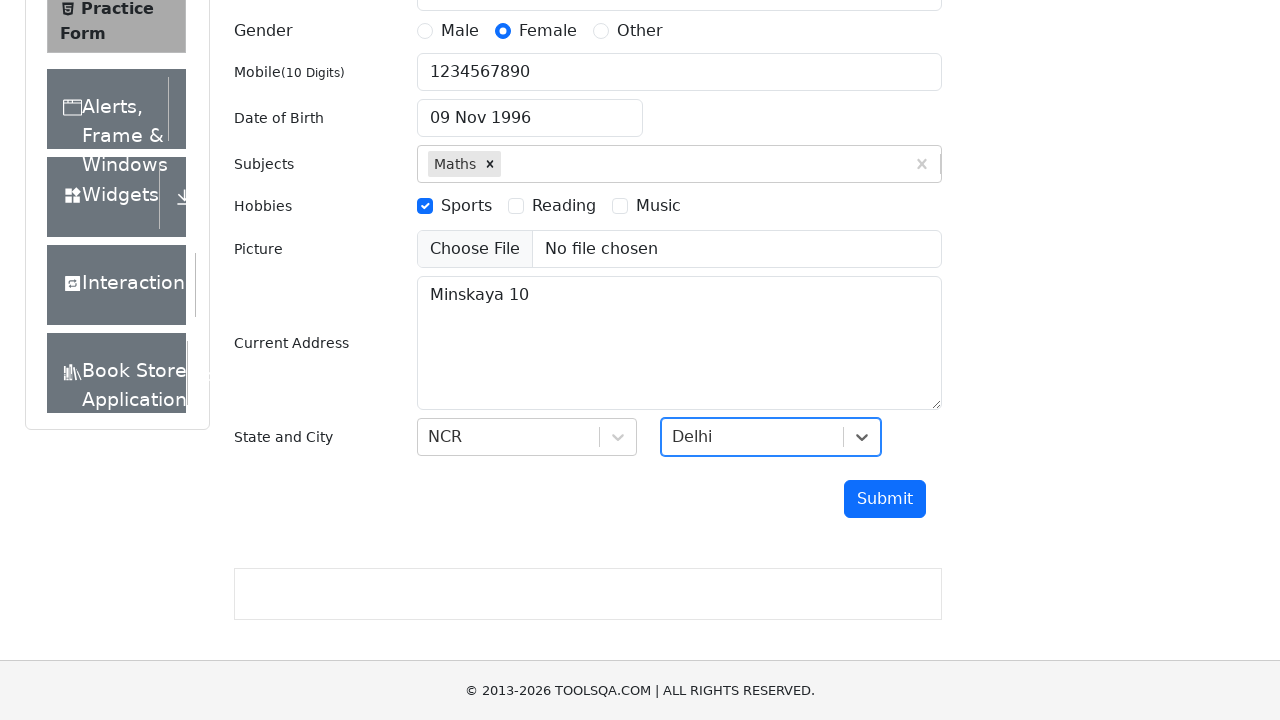

Clicked submit button to submit the registration form at (885, 499) on #submit
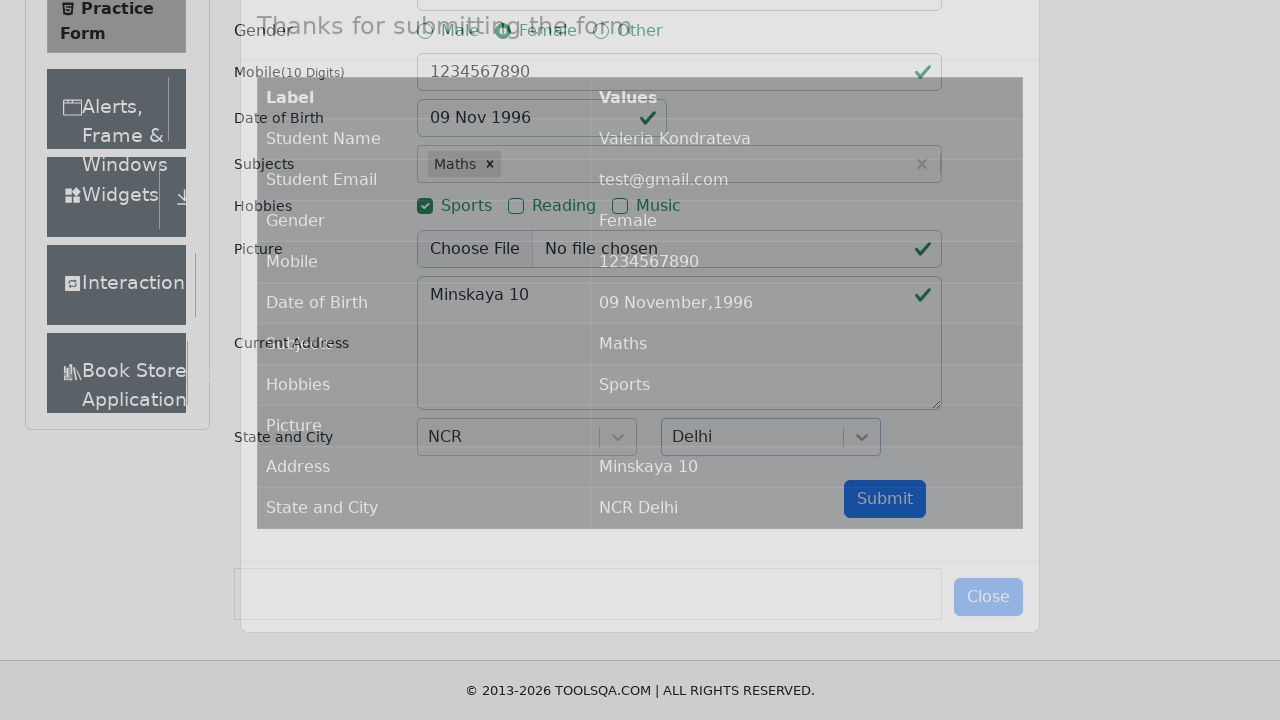

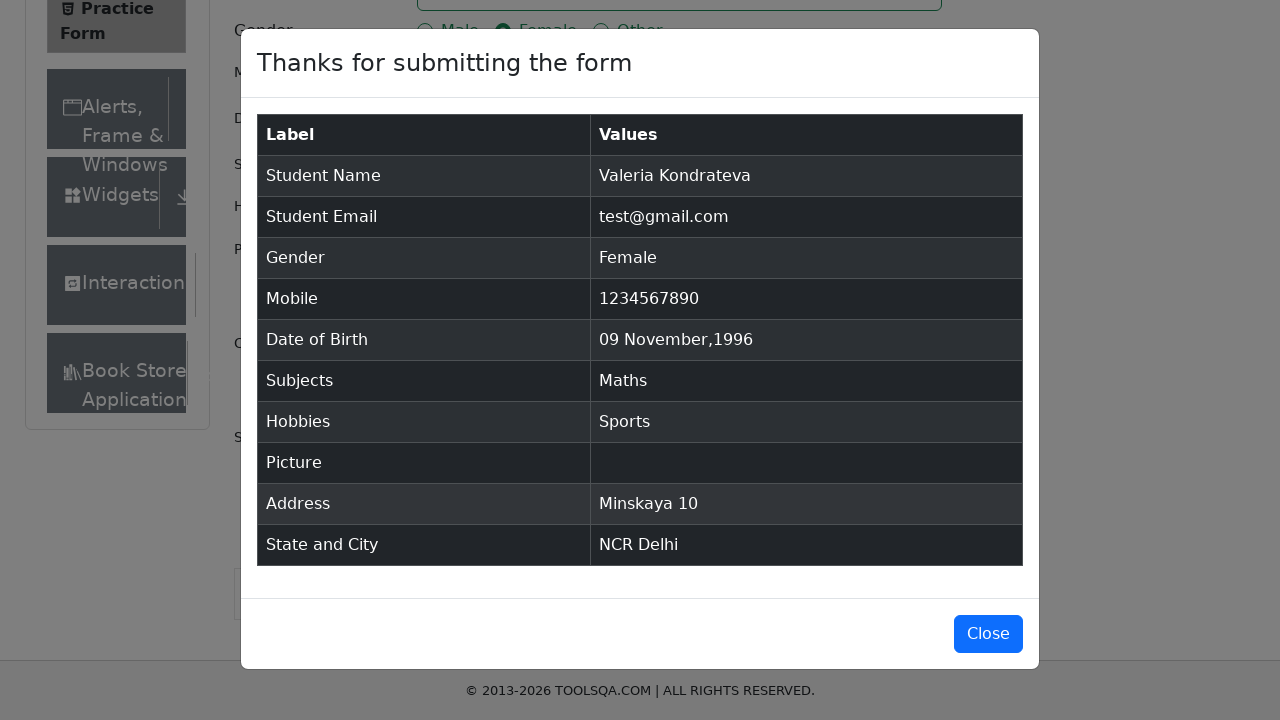